Tests that the Browse Languages page displays correct table headers (Language, Author, Date, Comments, Rate)

Starting URL: http://99-bottles-of-beer.net/lyrics.html

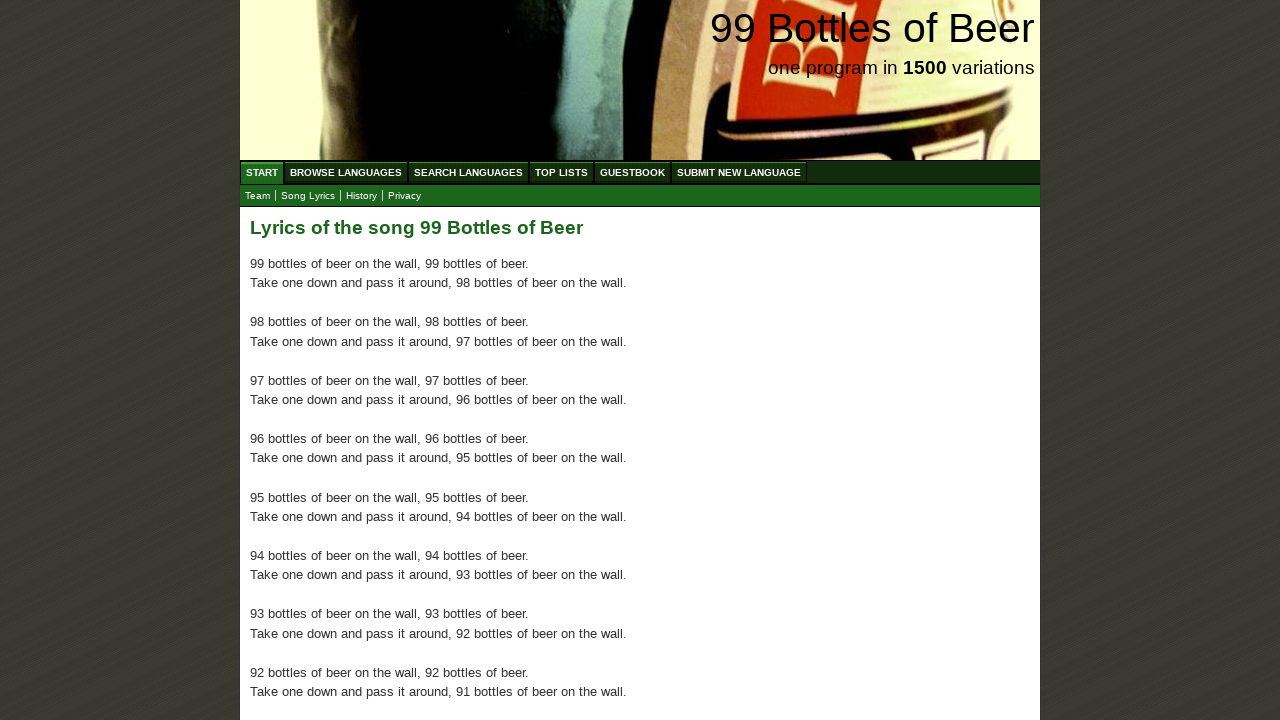

Clicked on Browse Languages menu link at (346, 172) on xpath=//ul[@id='menu']/li/a[@href='/abc.html']
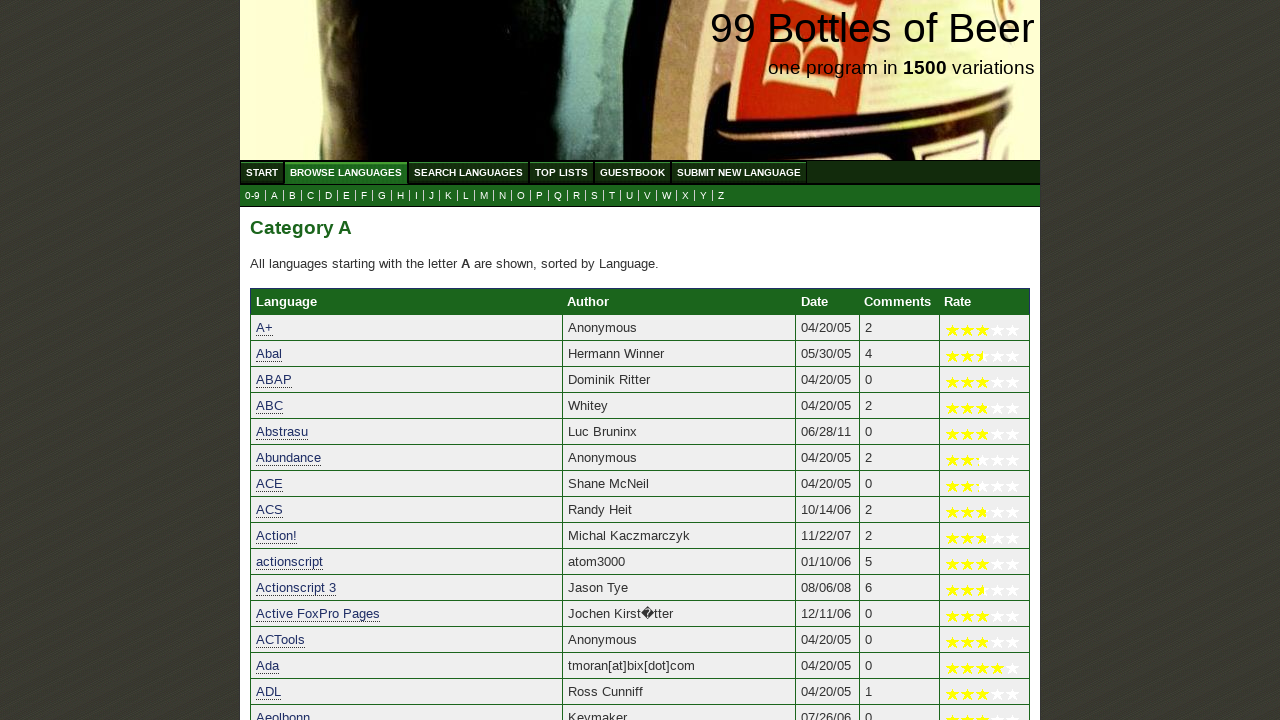

Table headers loaded and visible
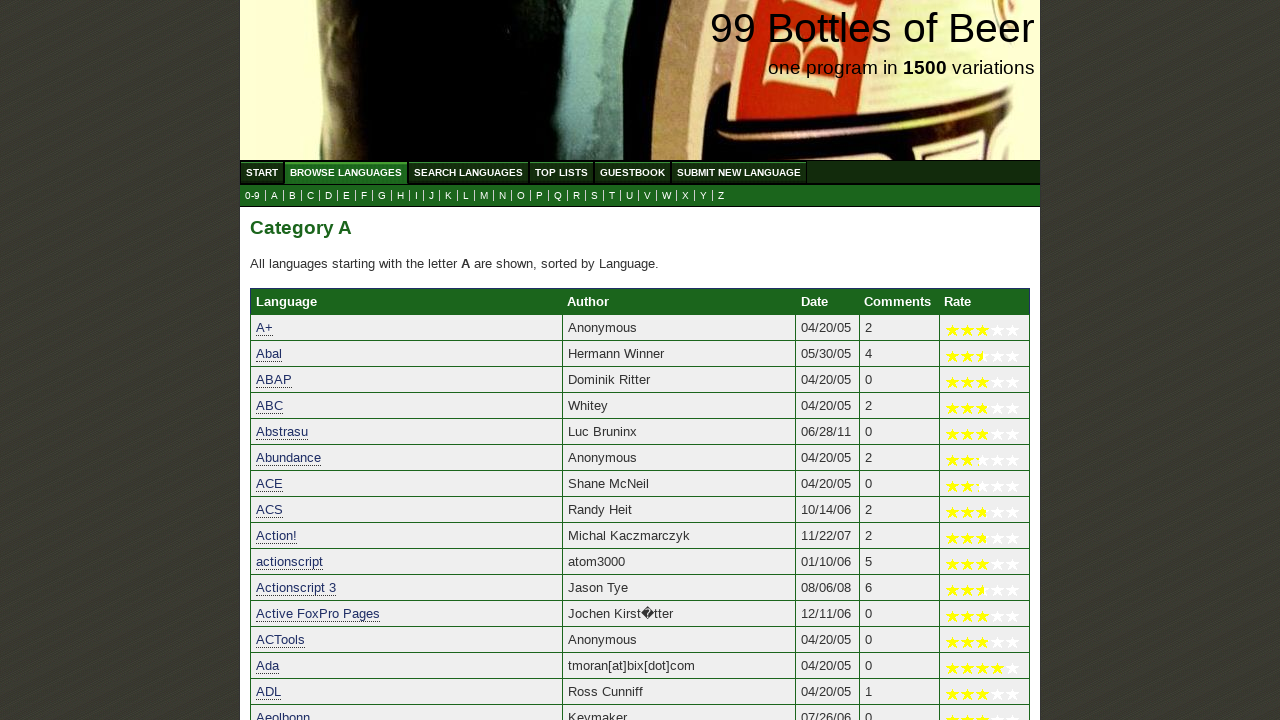

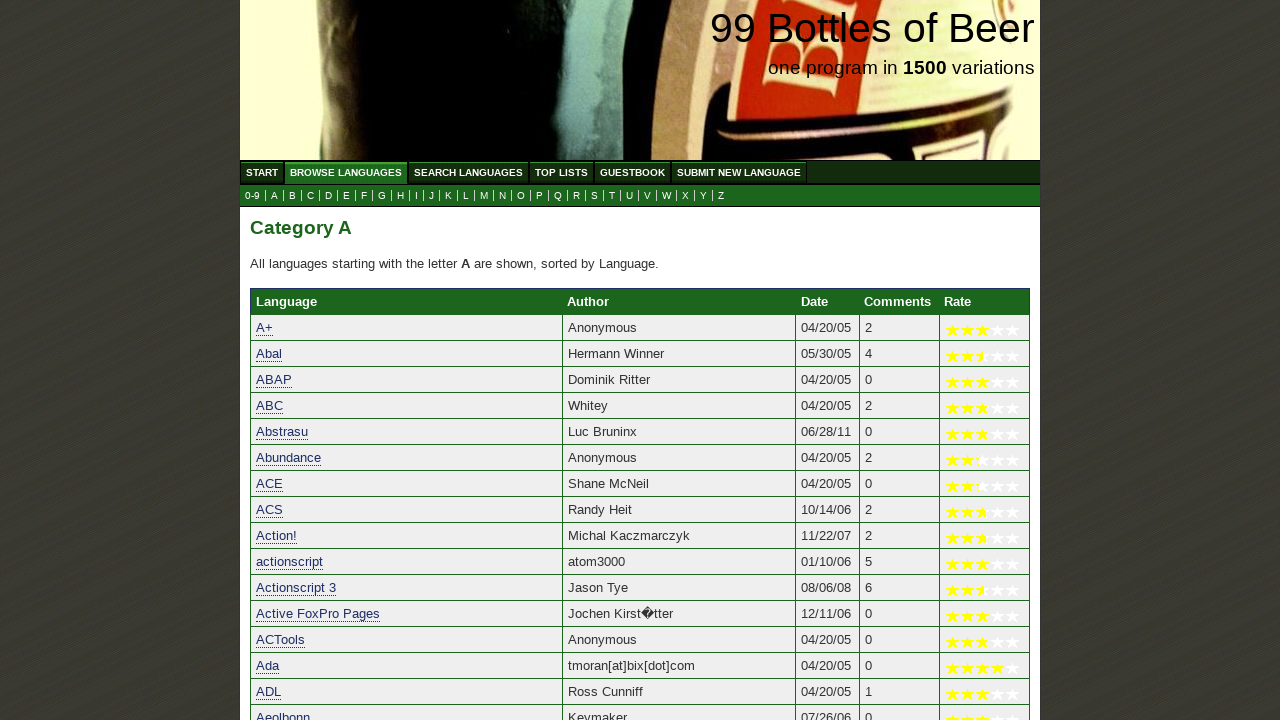